Tests radio button functionality on DemoQA by clicking the "Yes" and "Impressive" radio buttons and verifying the selection text appears

Starting URL: https://demoqa.com/radio-button

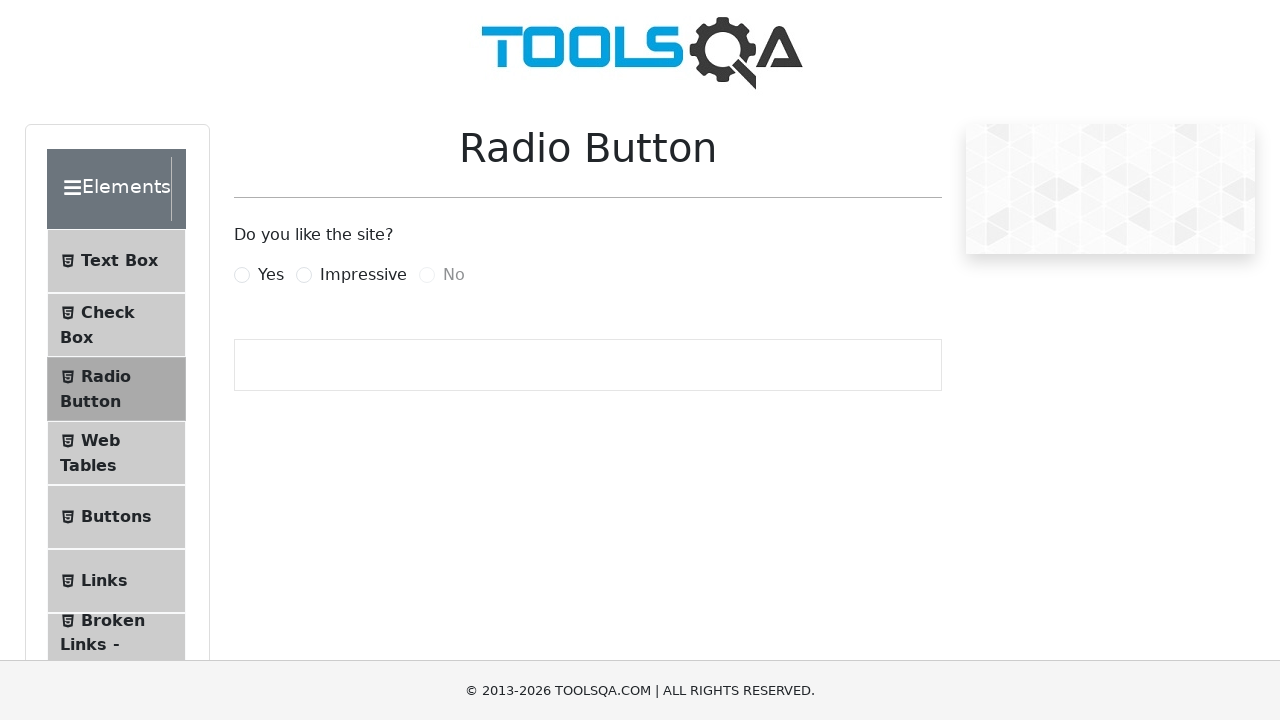

Clicked the 'Yes' radio button at (271, 275) on xpath=//label[@for='yesRadio']
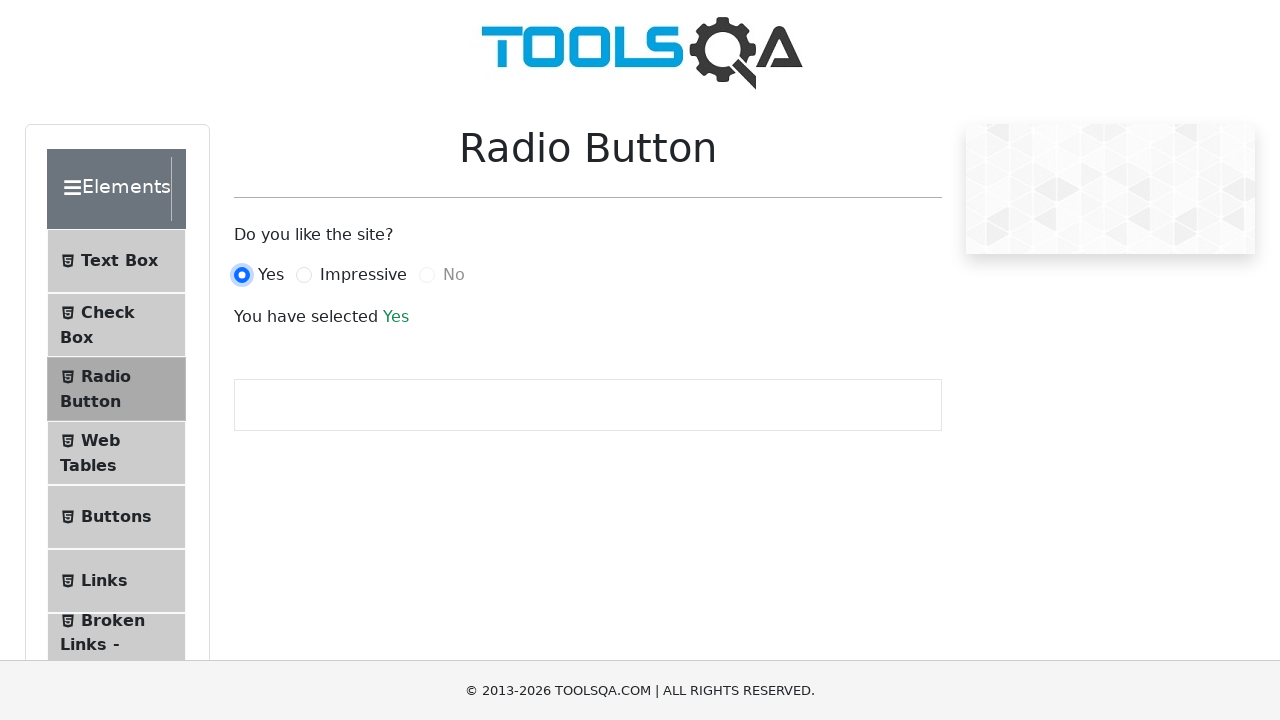

Verified selection text appeared after clicking 'Yes'
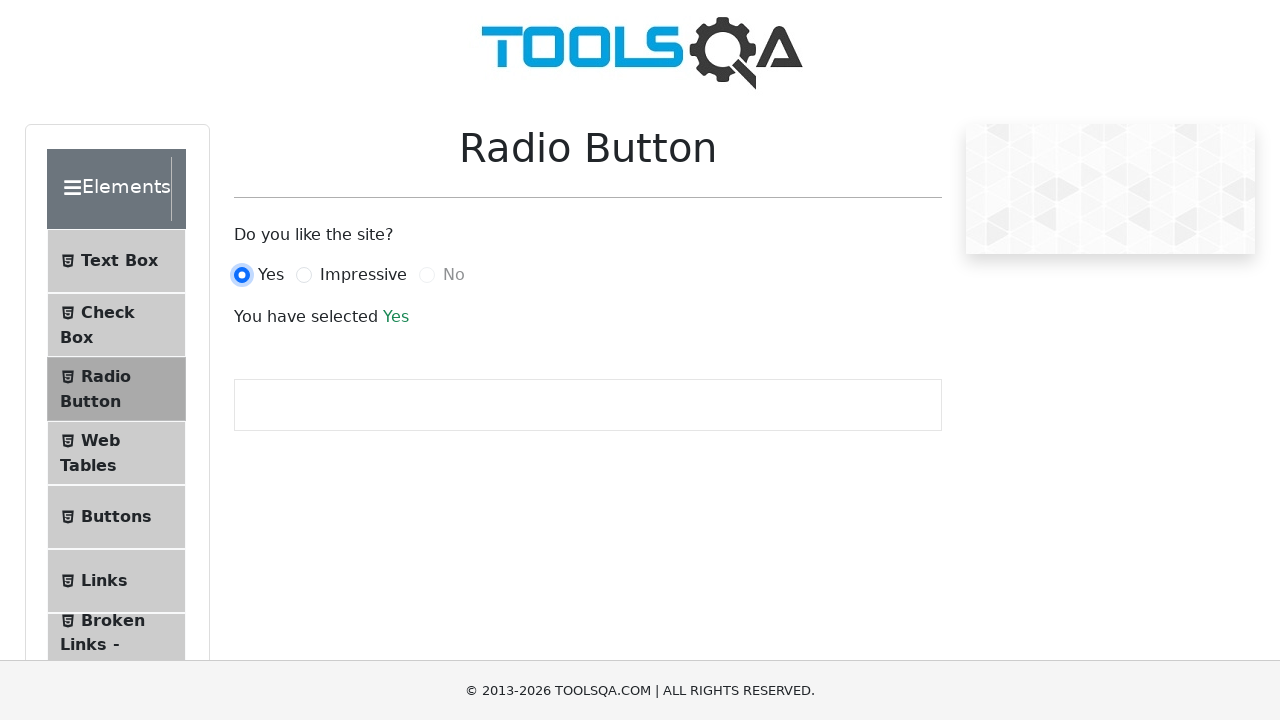

Clicked the 'Impressive' radio button at (363, 275) on xpath=//label[@for='impressiveRadio']
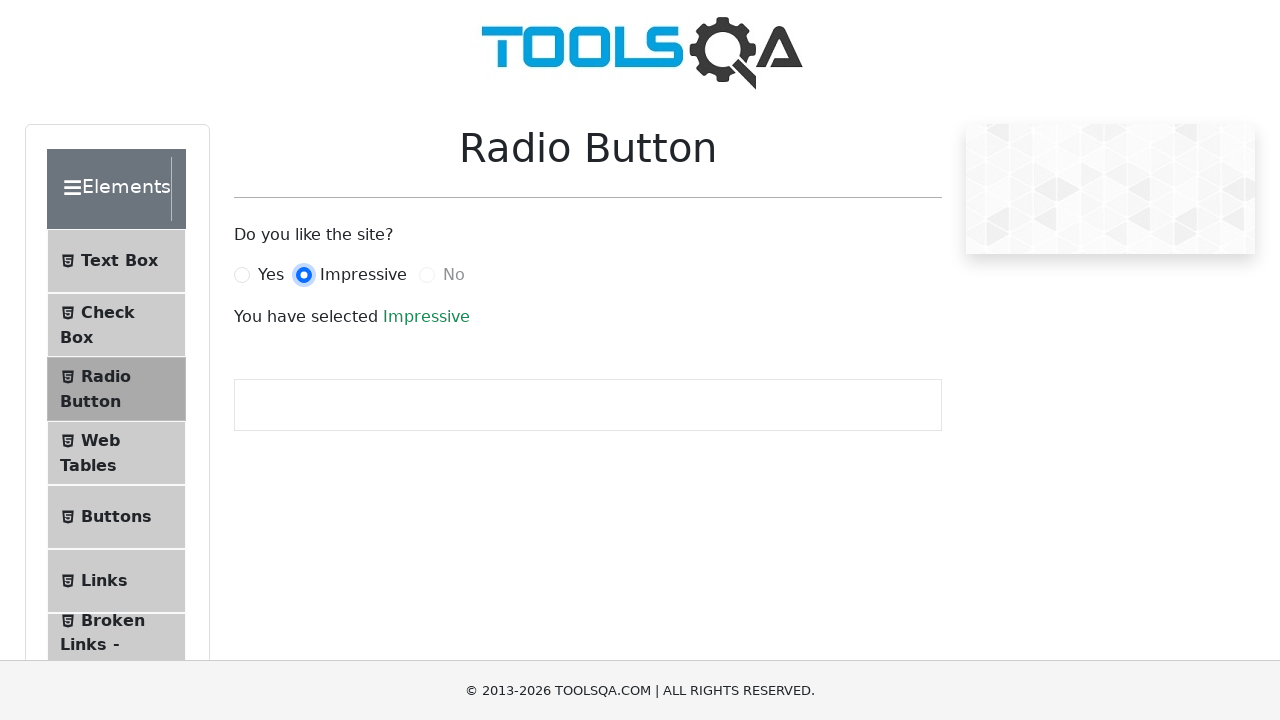

Verified selection text updated after clicking 'Impressive'
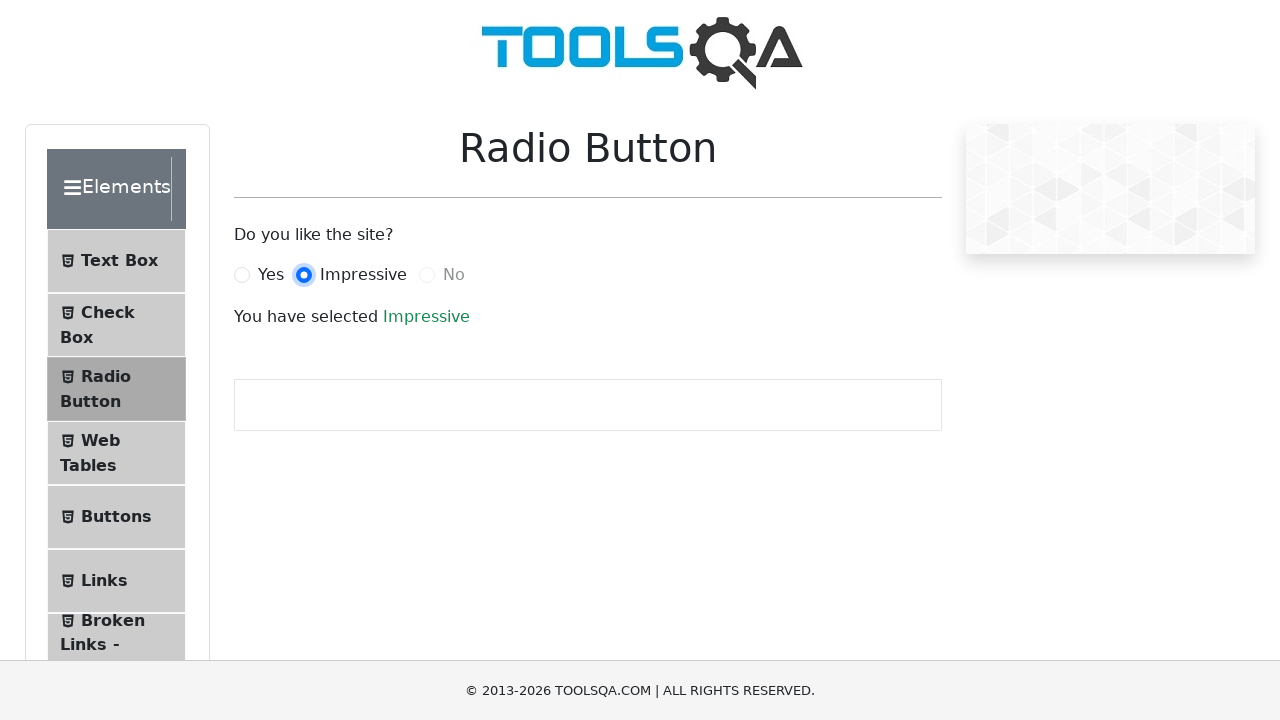

Failed to click 'No' radio button (expected - button is disabled) on xpath=//label[@for='noRadio']
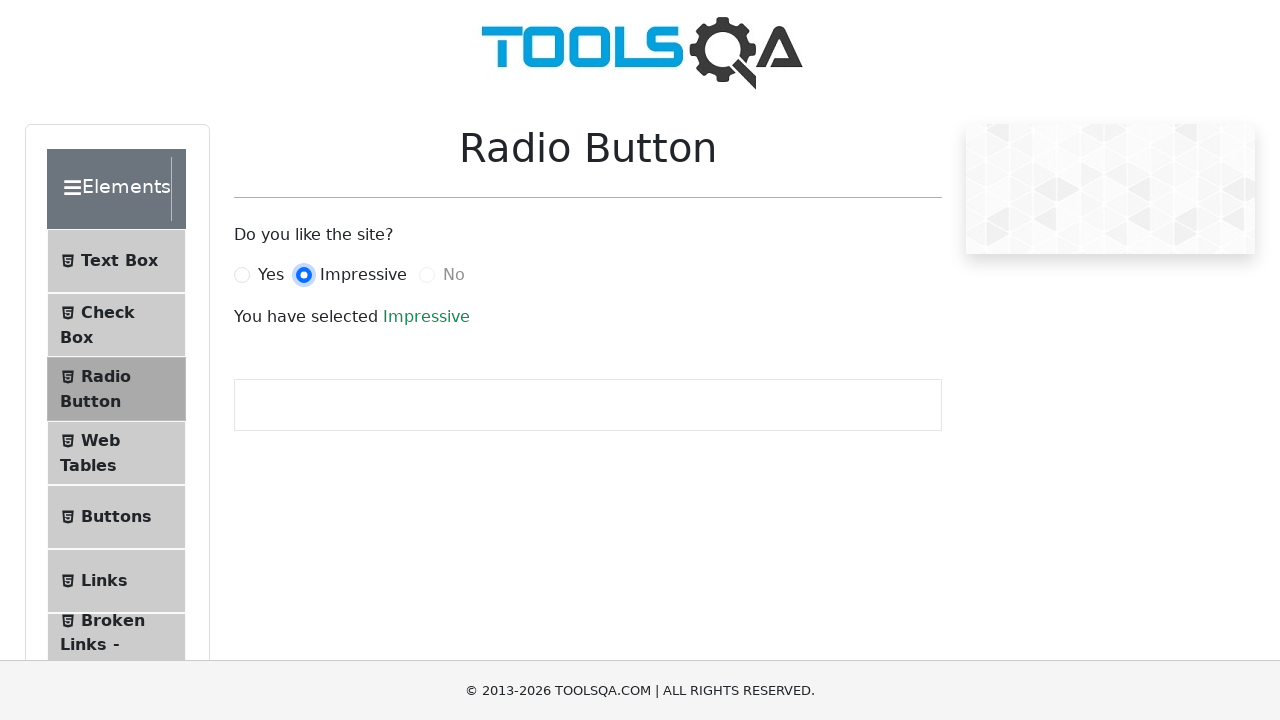

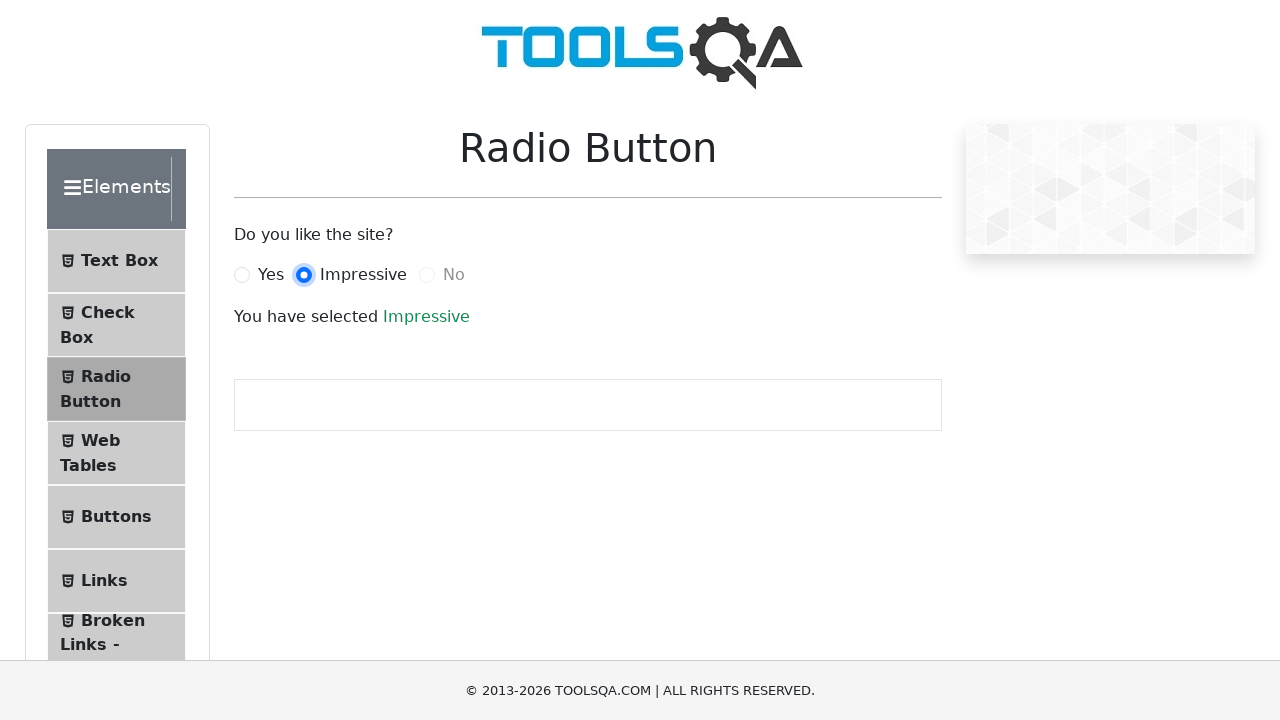